Tests checkbox toggle functionality on an automation practice page by selecting and deselecting the first checkbox and verifying its state changes correctly.

Starting URL: https://rahulshettyacademy.com/AutomationPractice/

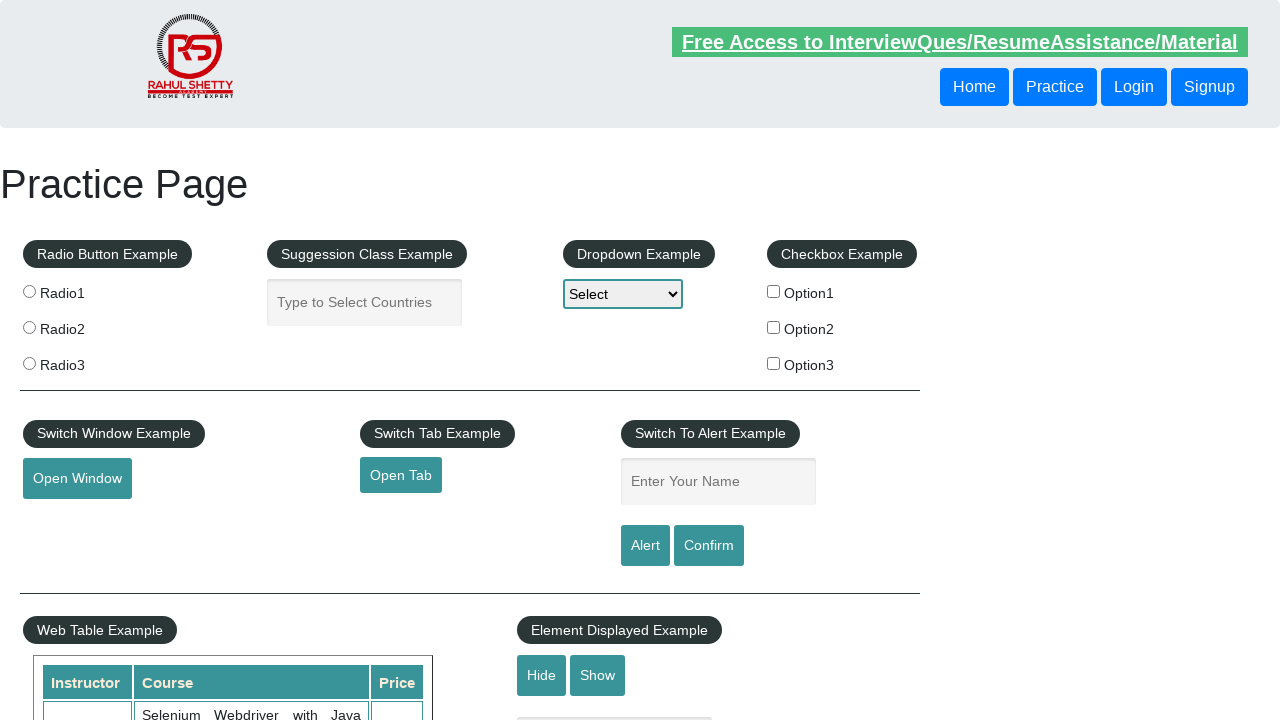

Navigated to Automation Practice page
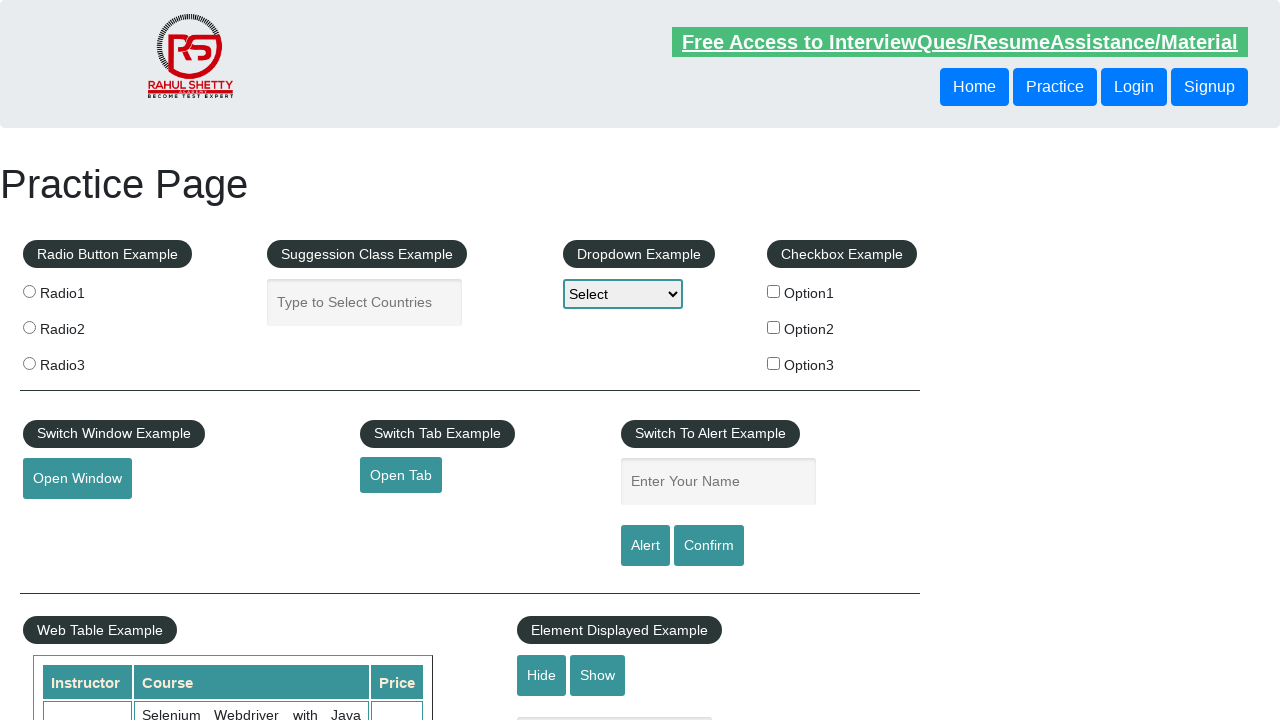

Located all checkboxes in checkbox example section
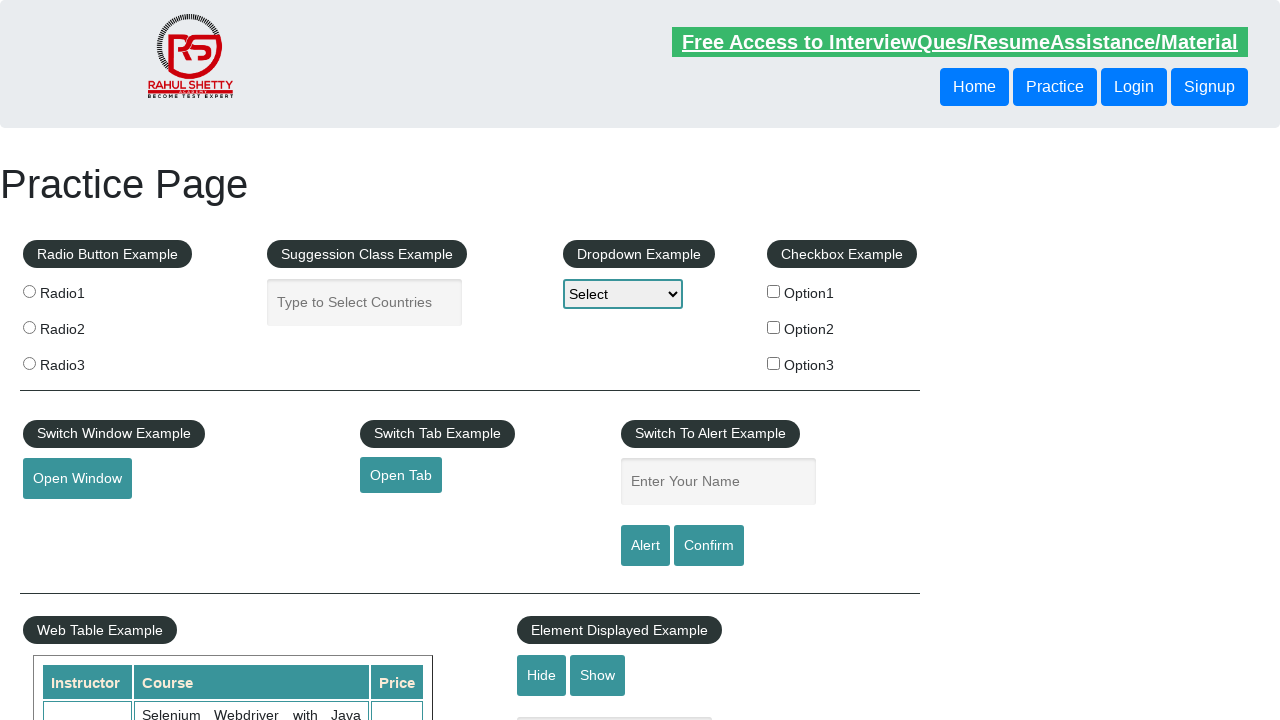

First checkbox became visible
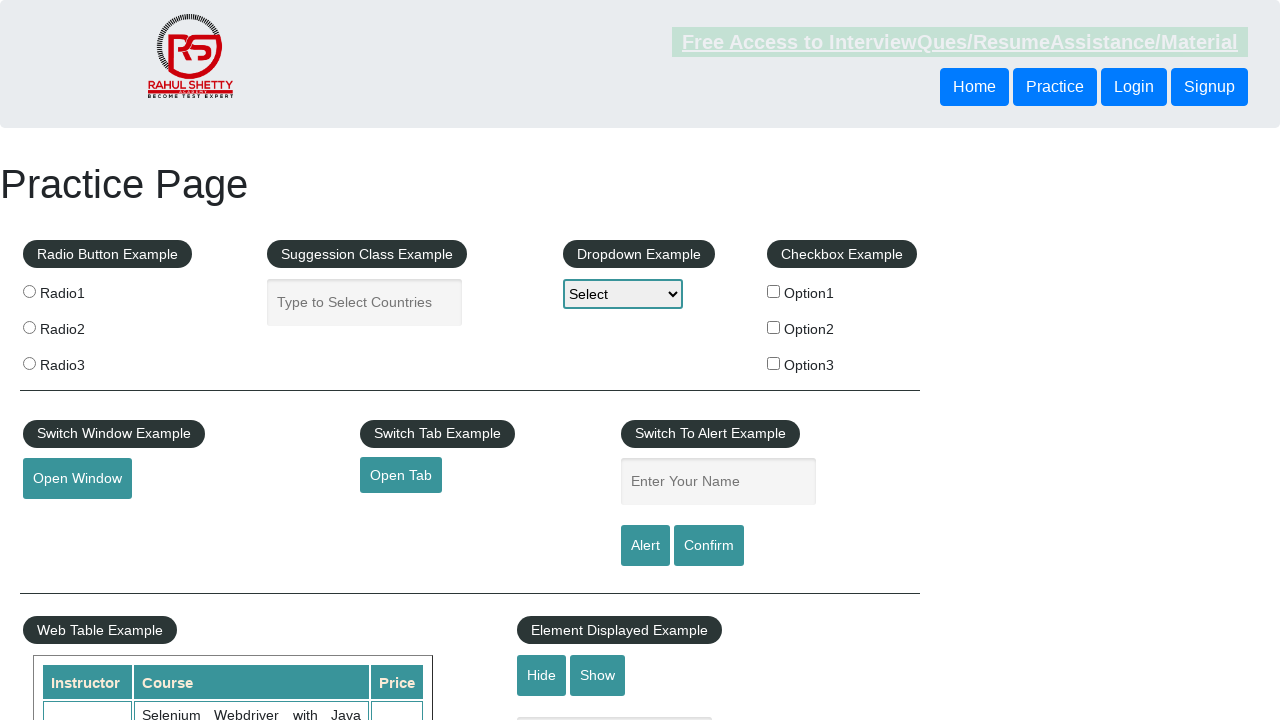

Clicked first checkbox to select it at (774, 291) on div#checkbox-example input[type='checkbox'] >> nth=0
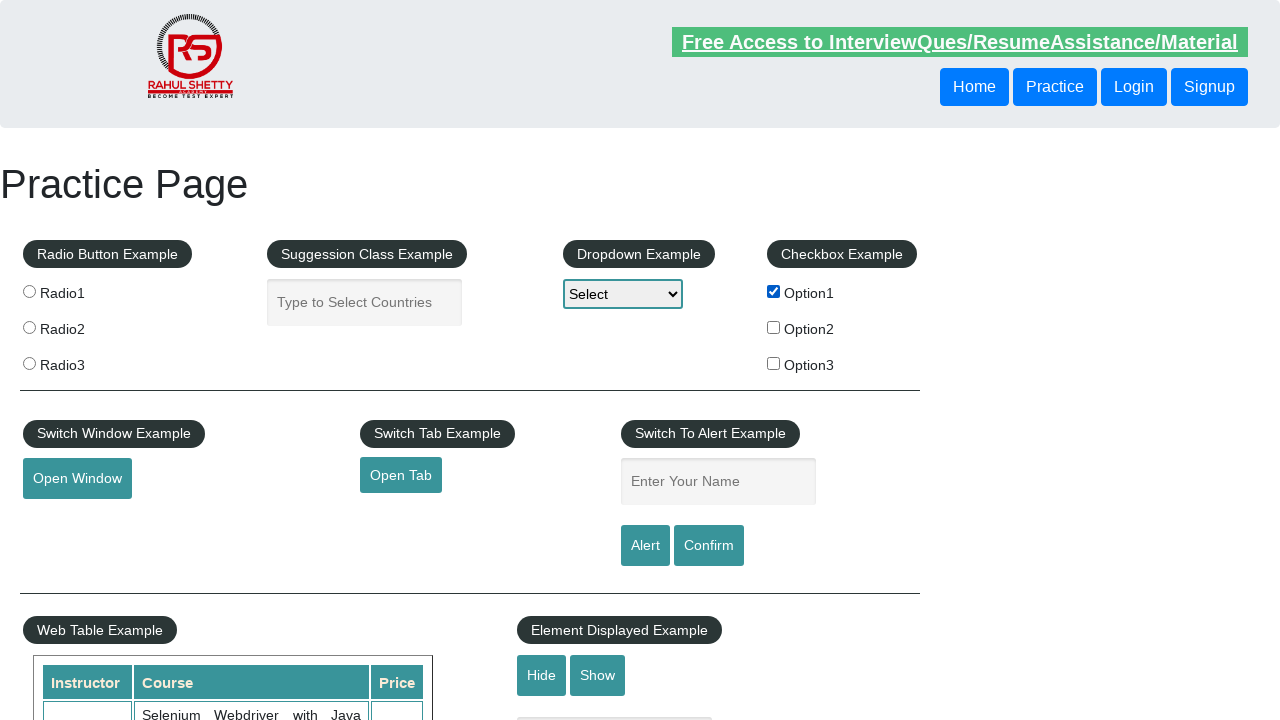

Verified first checkbox is now selected
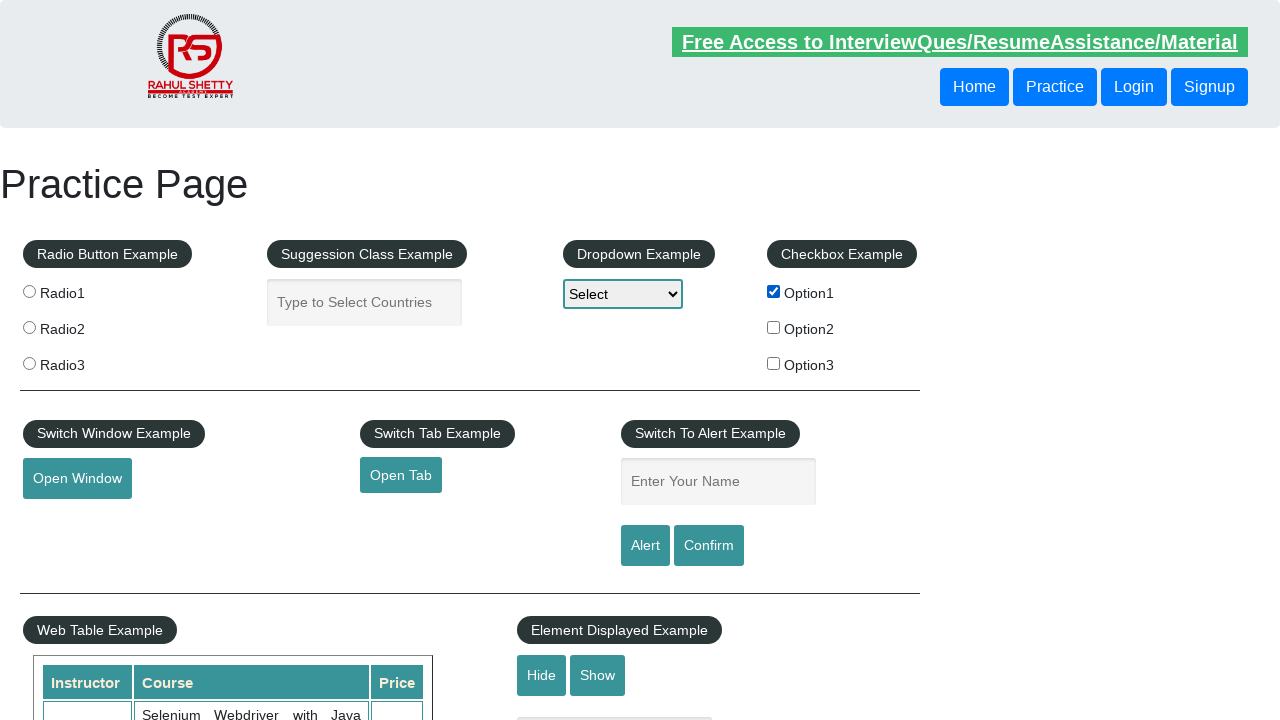

Clicked first checkbox to deselect it at (774, 291) on div#checkbox-example input[type='checkbox'] >> nth=0
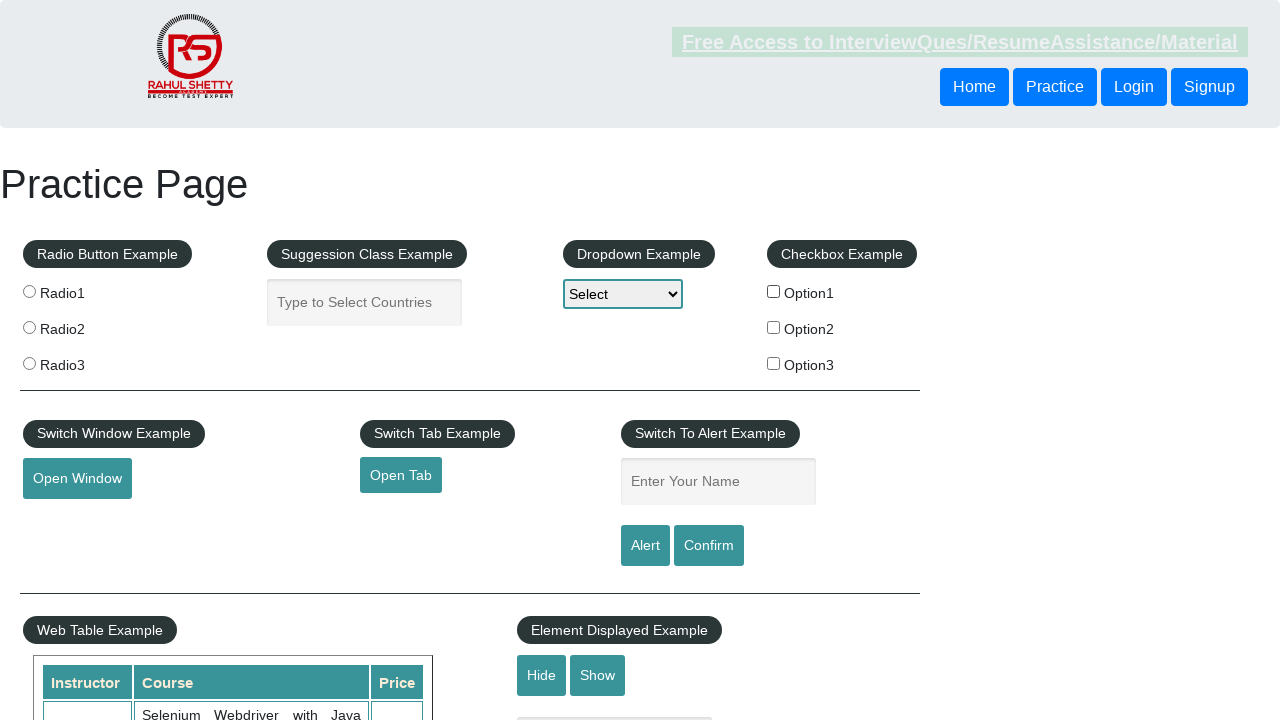

Verified first checkbox is now deselected
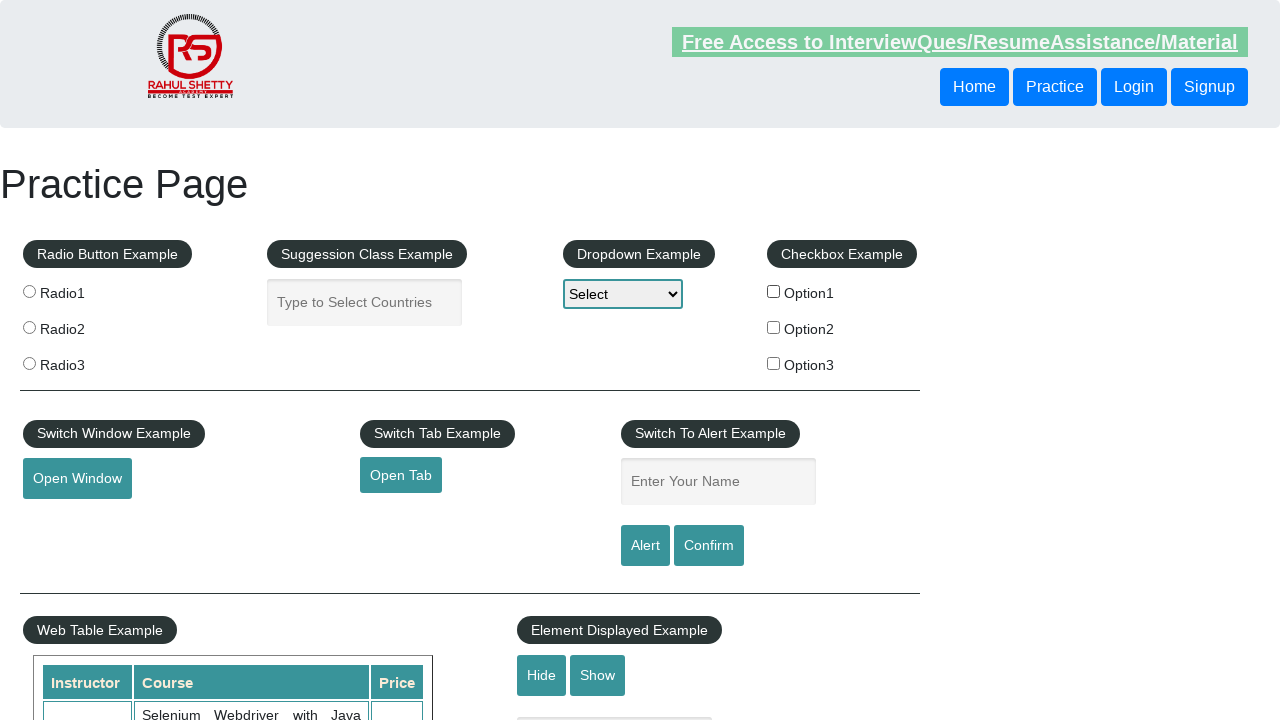

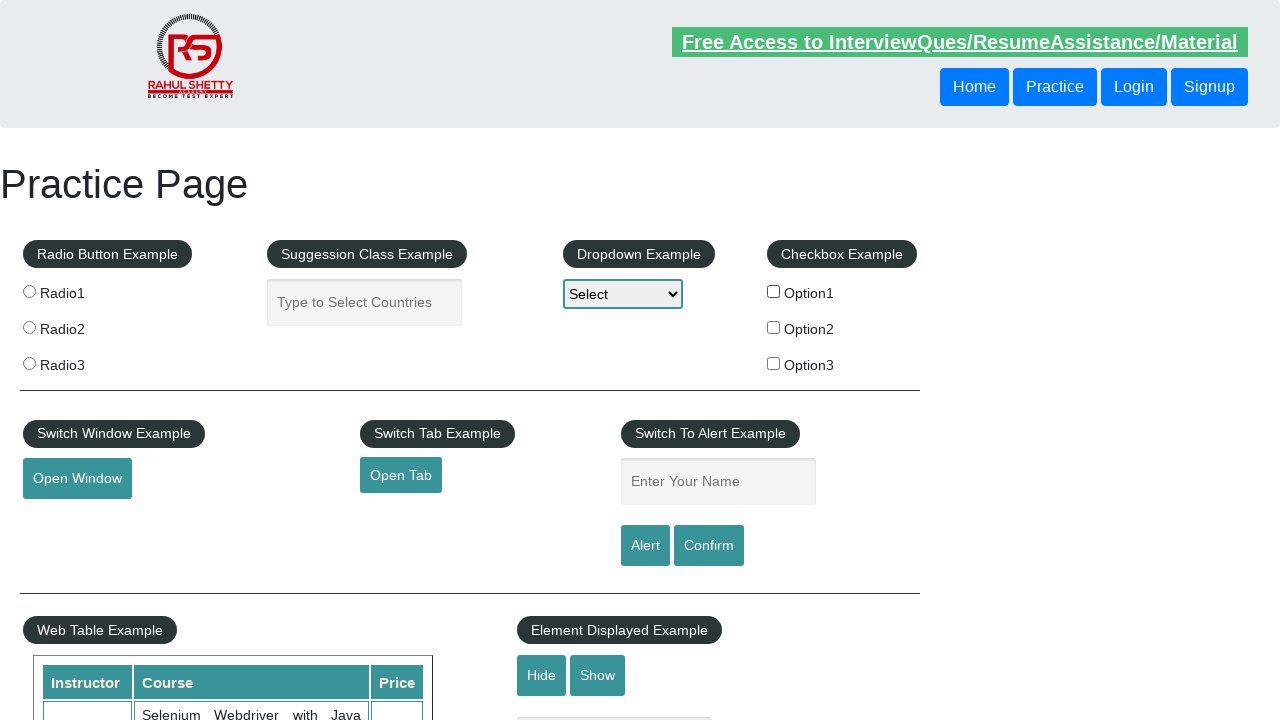